Tests a slide-to-unlock UI component by clicking and dragging the slider handle across the full width of the slider bar

Starting URL: https://www.helloweba.net/demo/2017/unlock/

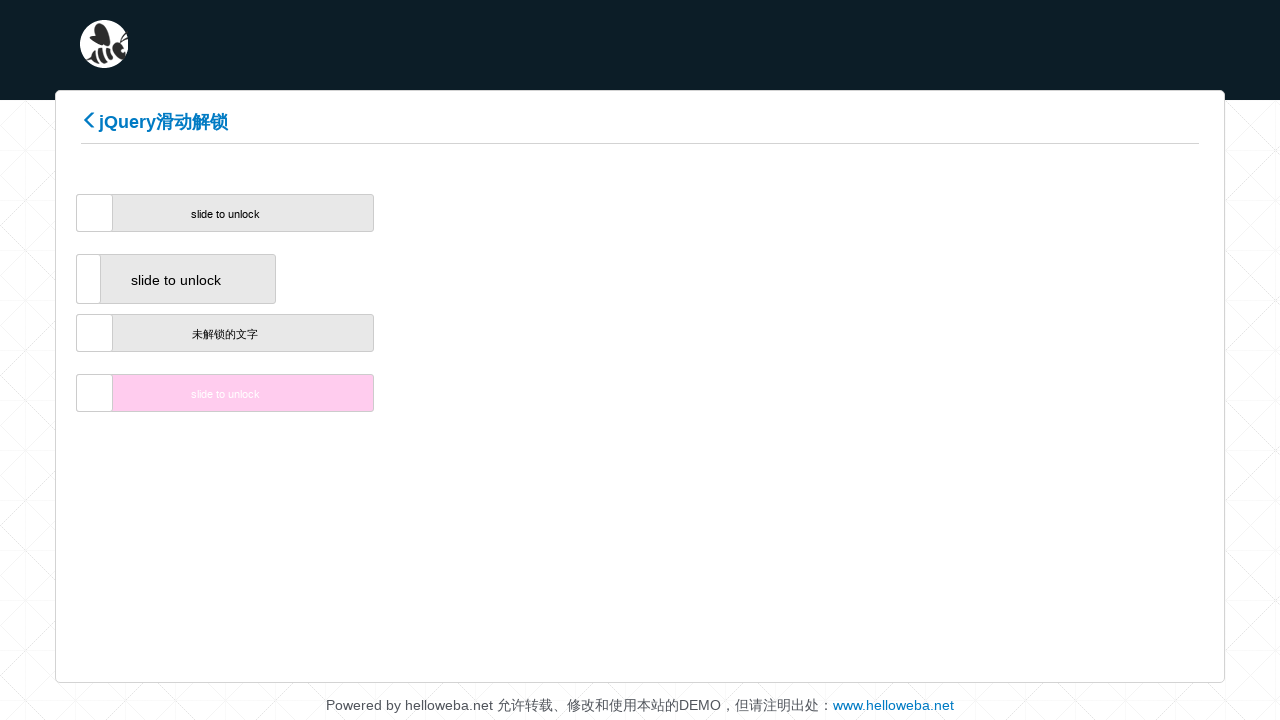

Located the slide-to-unlock handle element
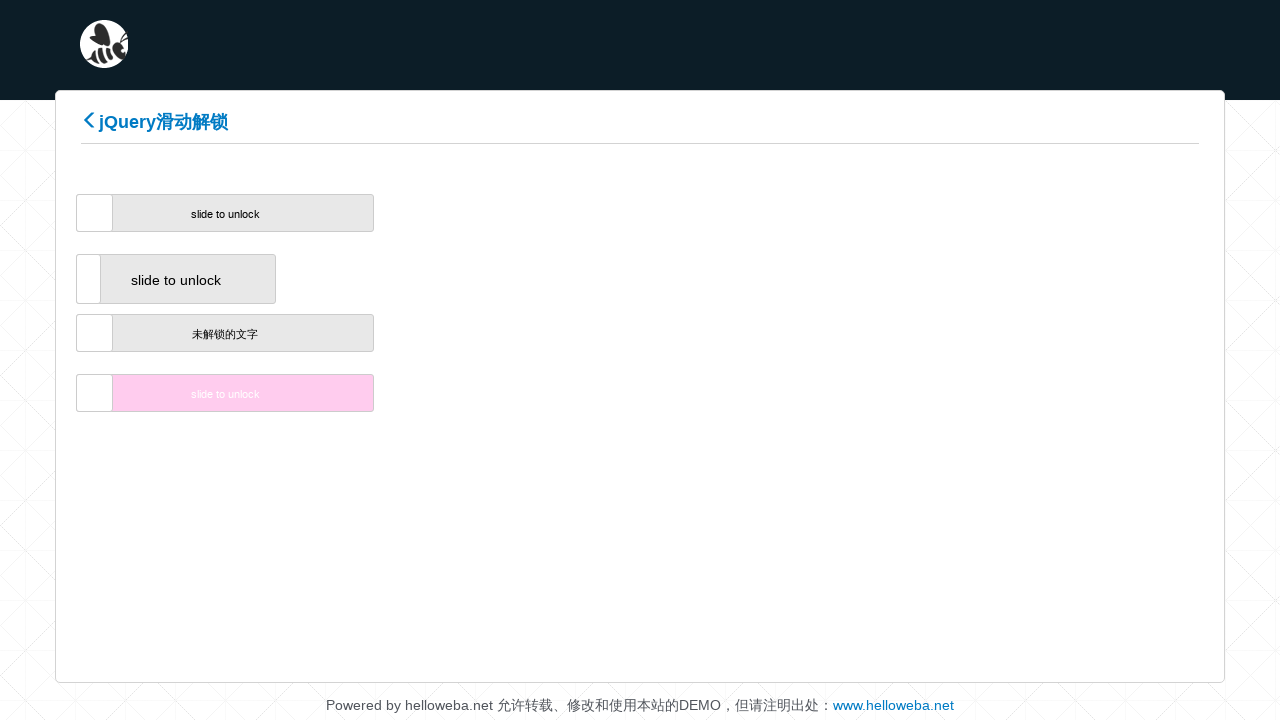

Located the slider background element
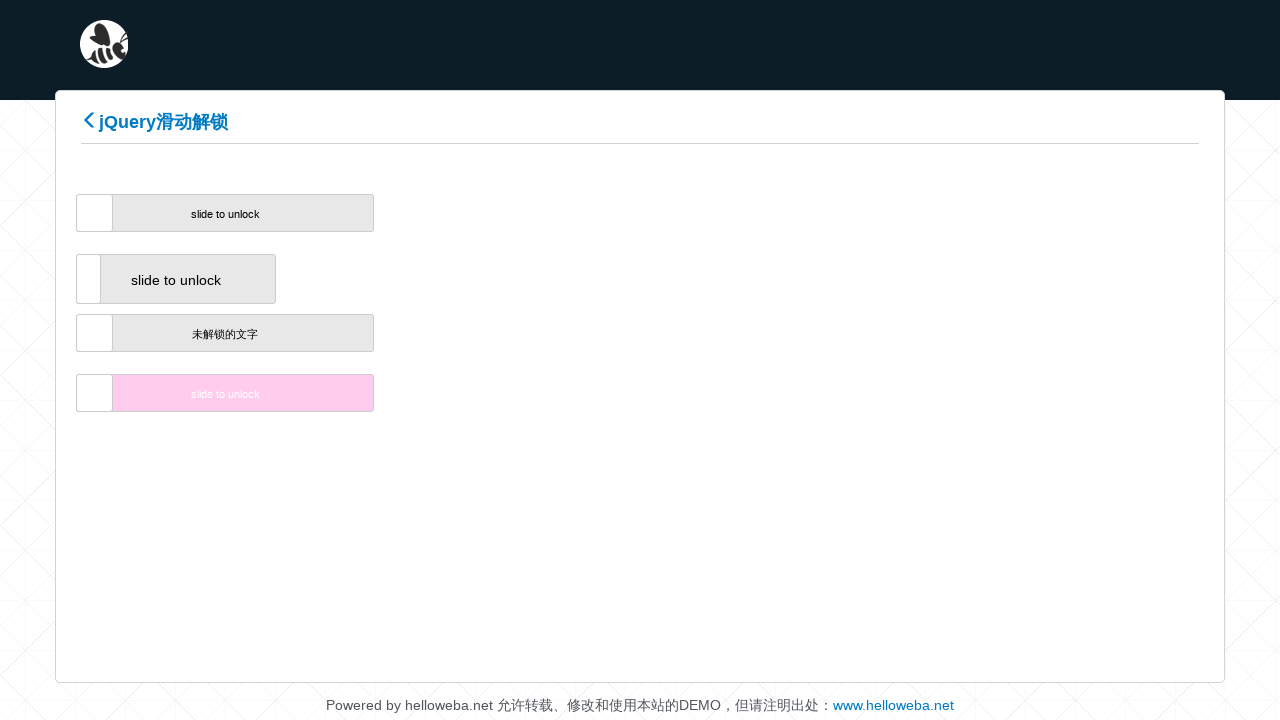

Retrieved slider background bounding box
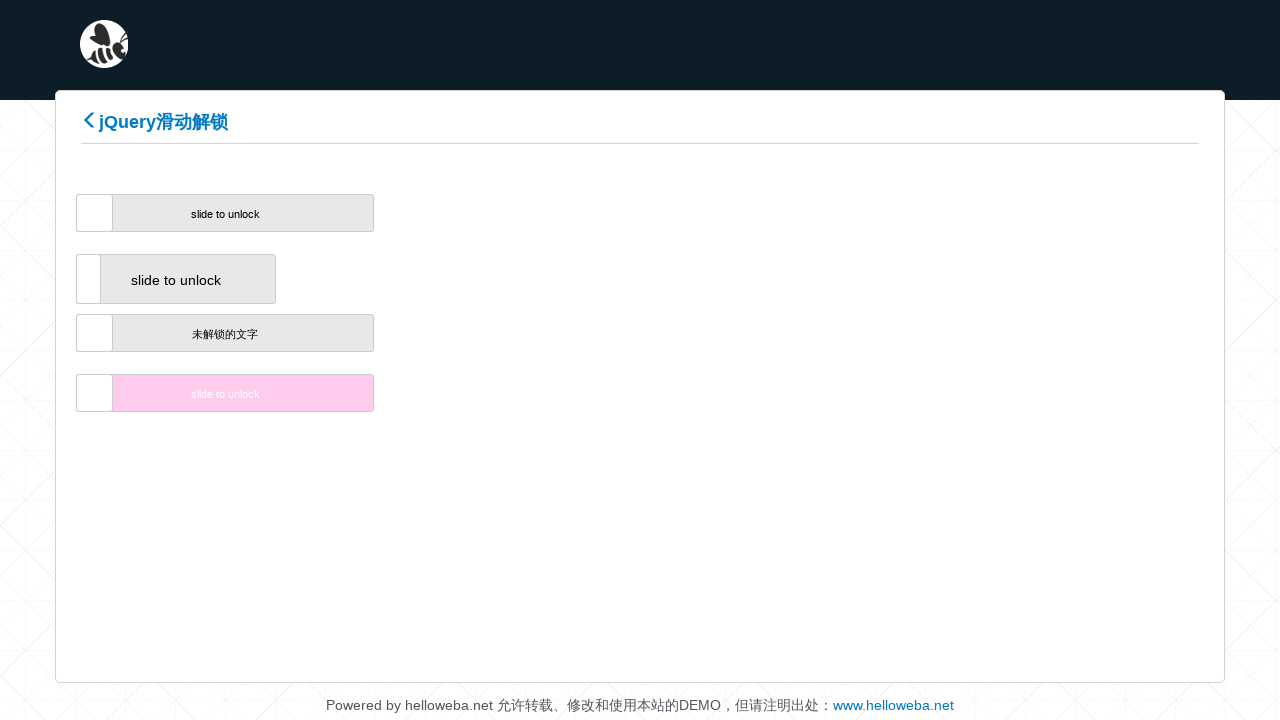

Calculated slider width: 298px
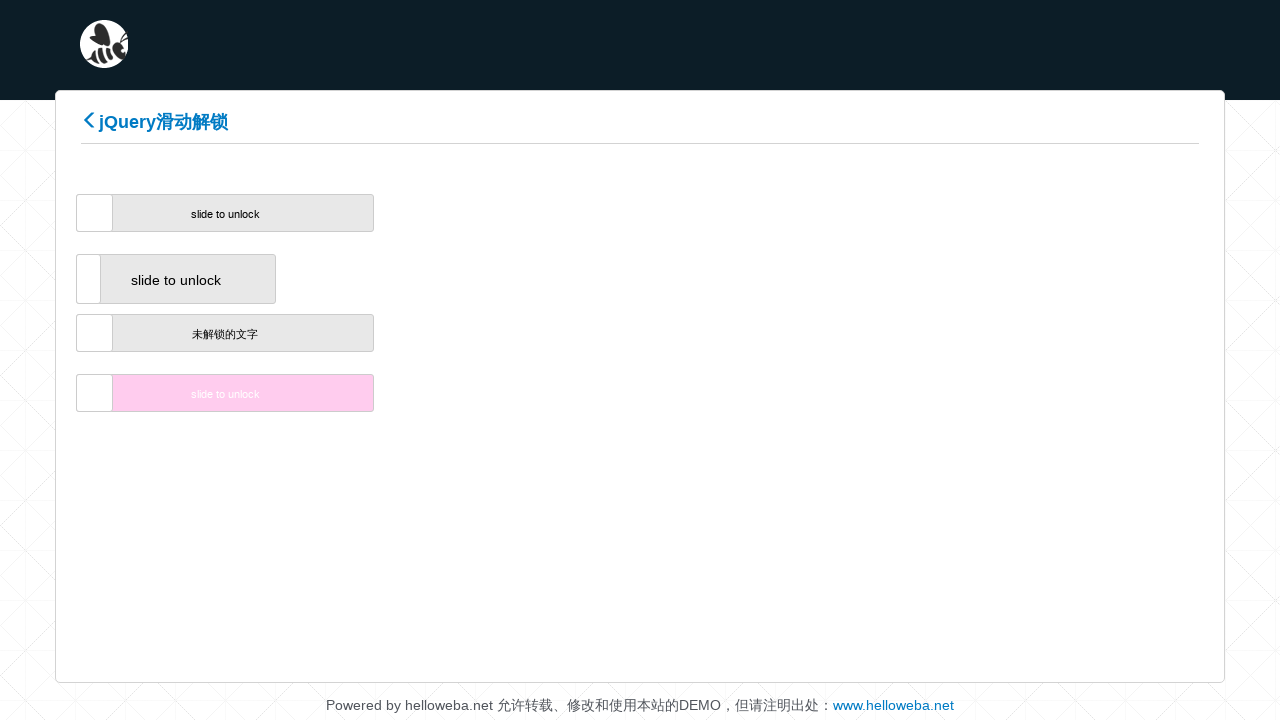

Retrieved slider handle bounding box
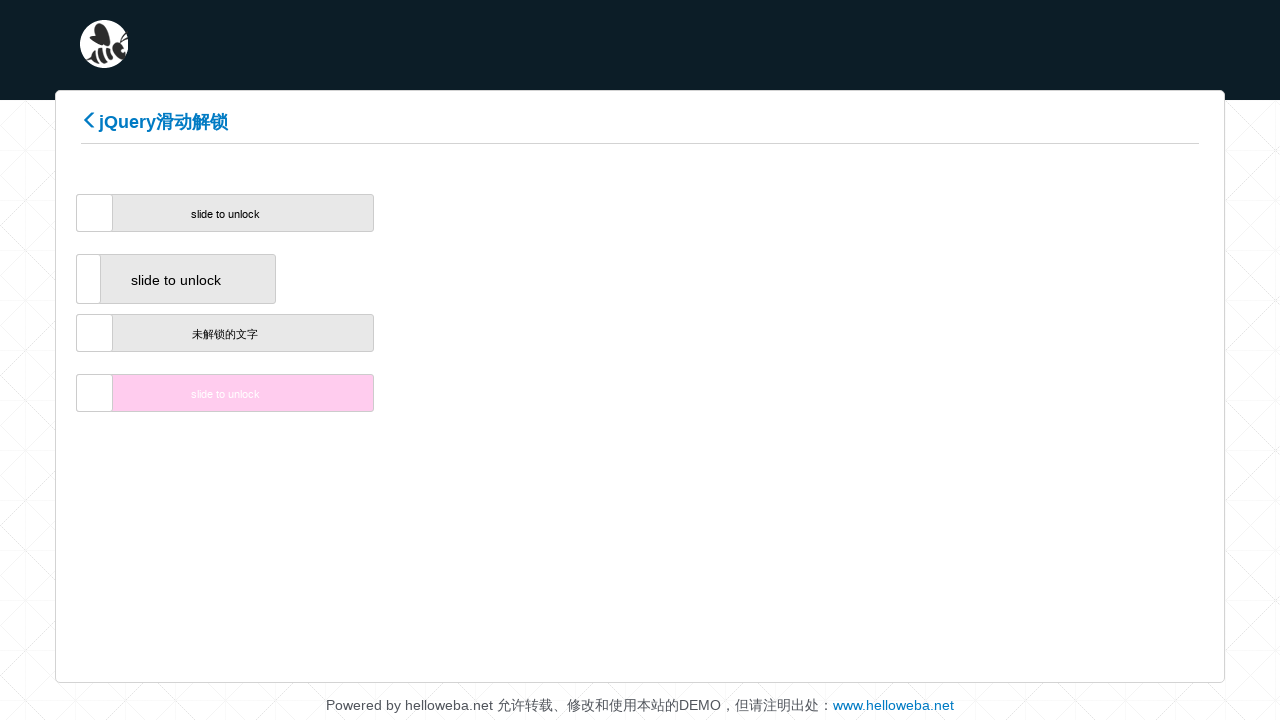

Moved mouse to center of slider handle at (94, 213)
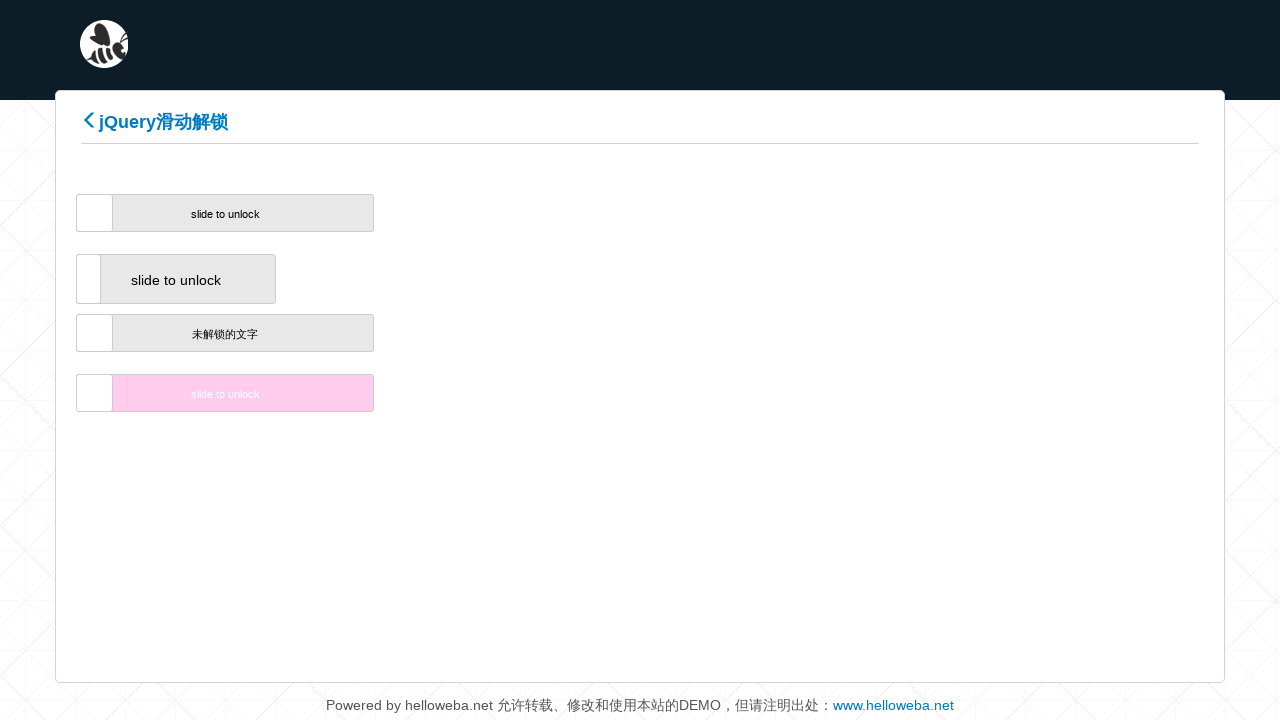

Pressed mouse button down on slider handle at (94, 213)
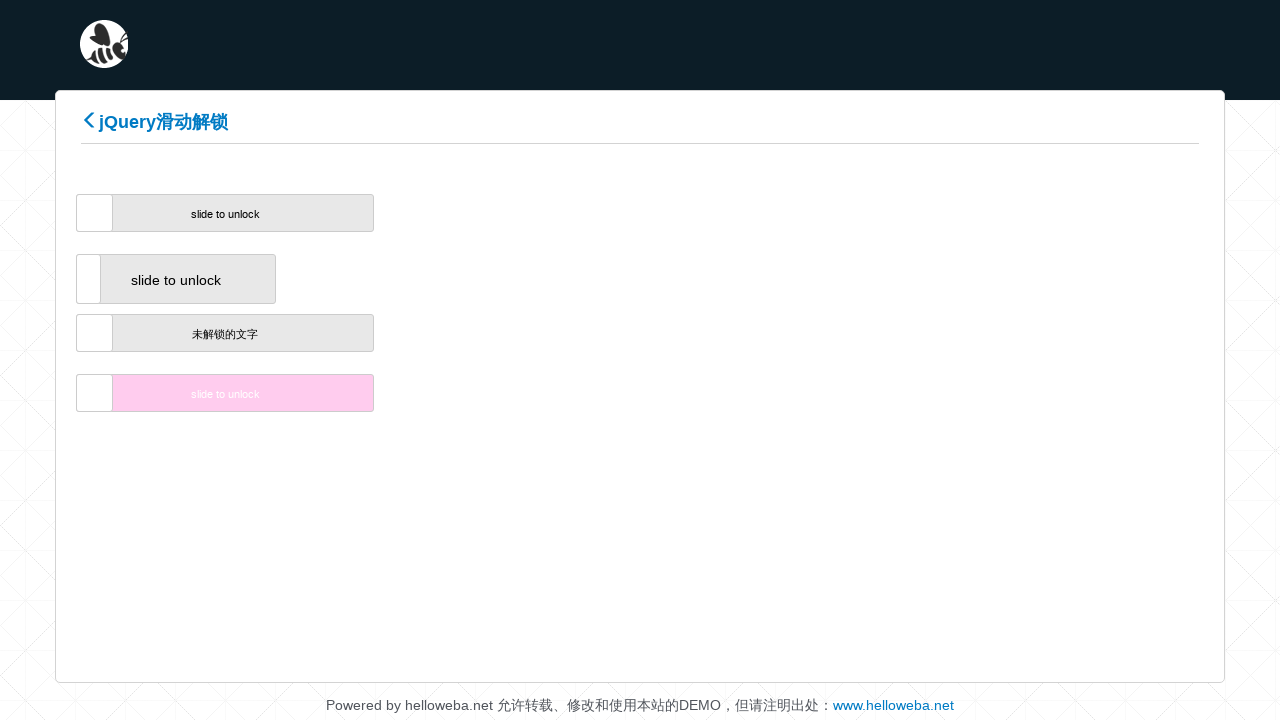

Dragged slider handle across the full width of the slider bar at (374, 213)
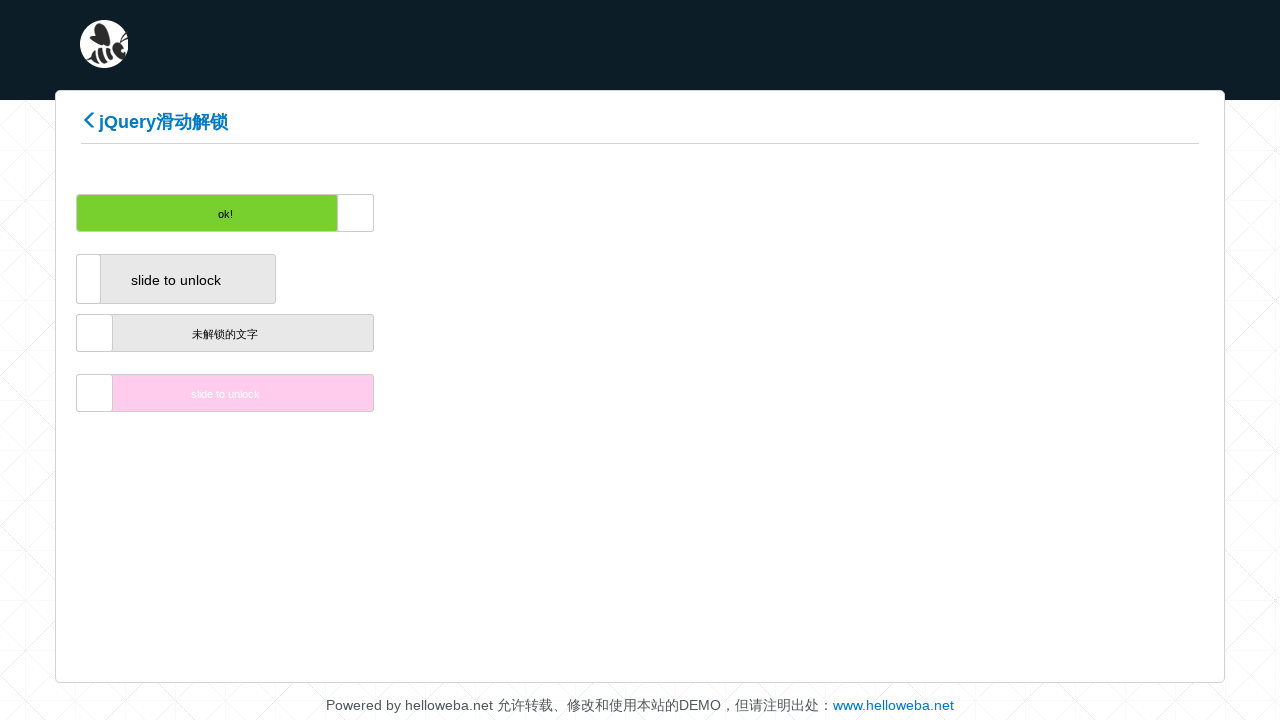

Released mouse button, completing the slide-to-unlock gesture at (374, 213)
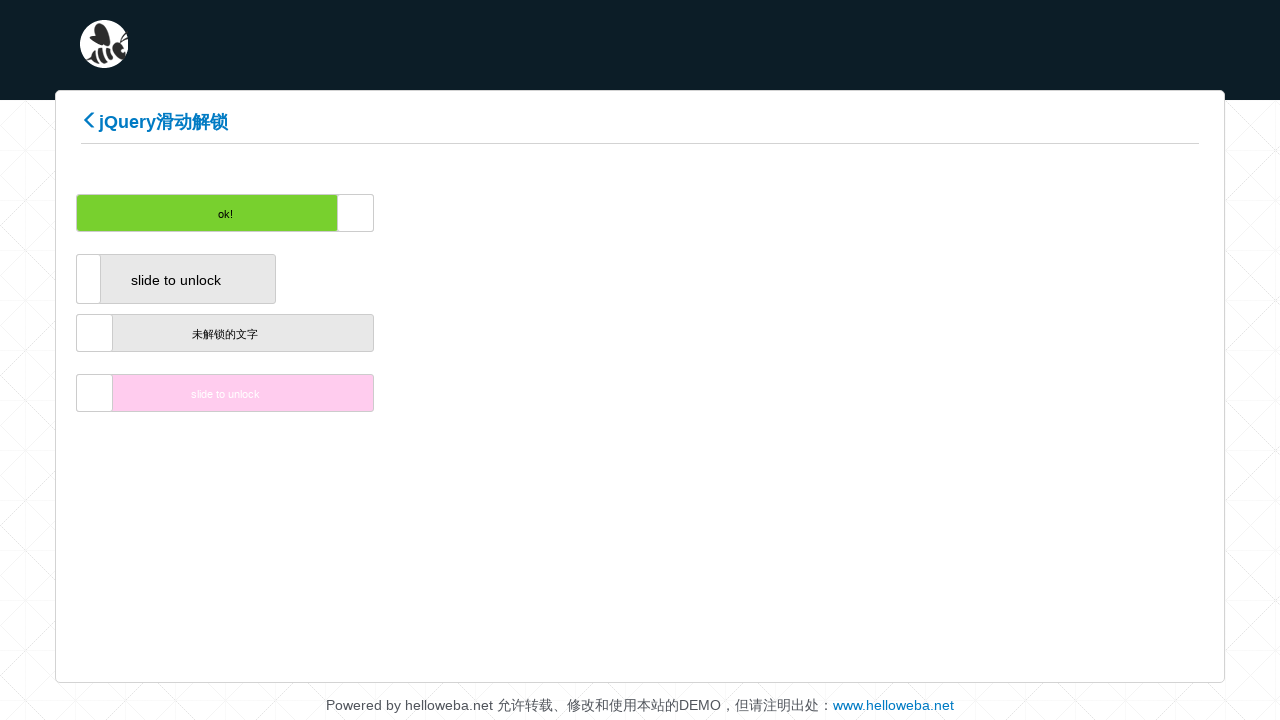

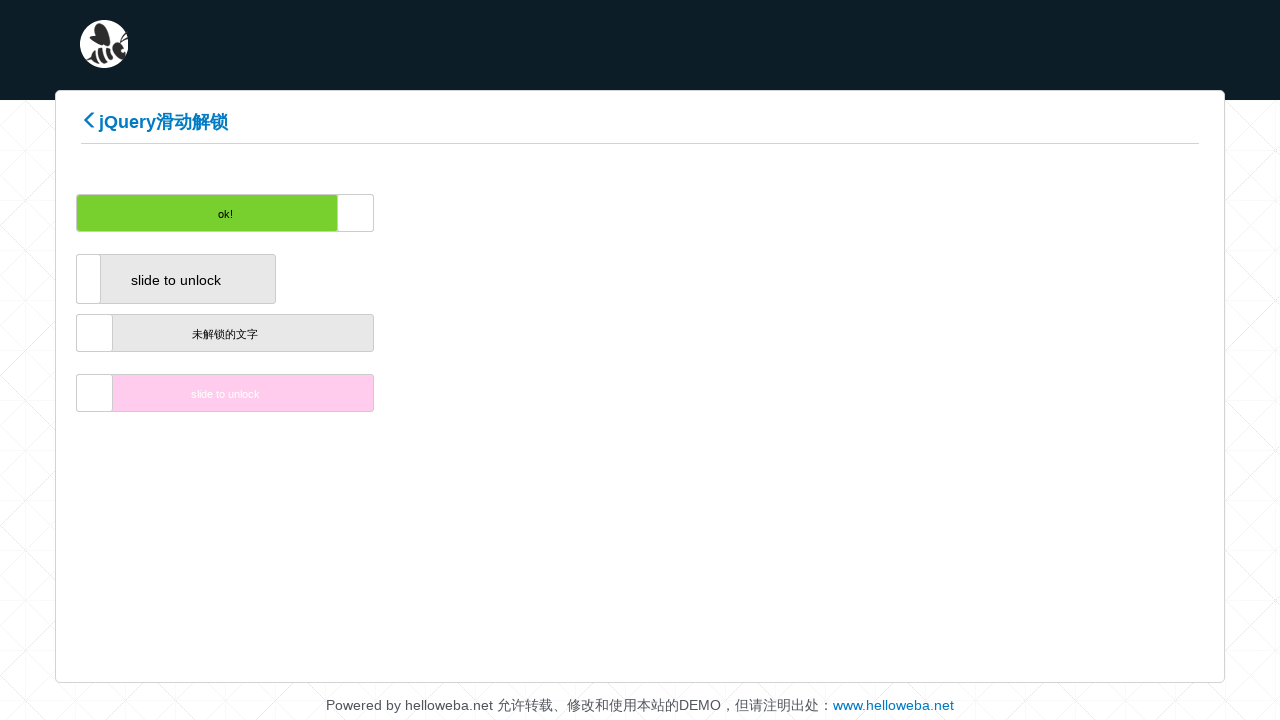